Checks all unchecked checkboxes on the form

Starting URL: https://www.tutorialspoint.com/selenium/practice/selenium_automation_practice.php

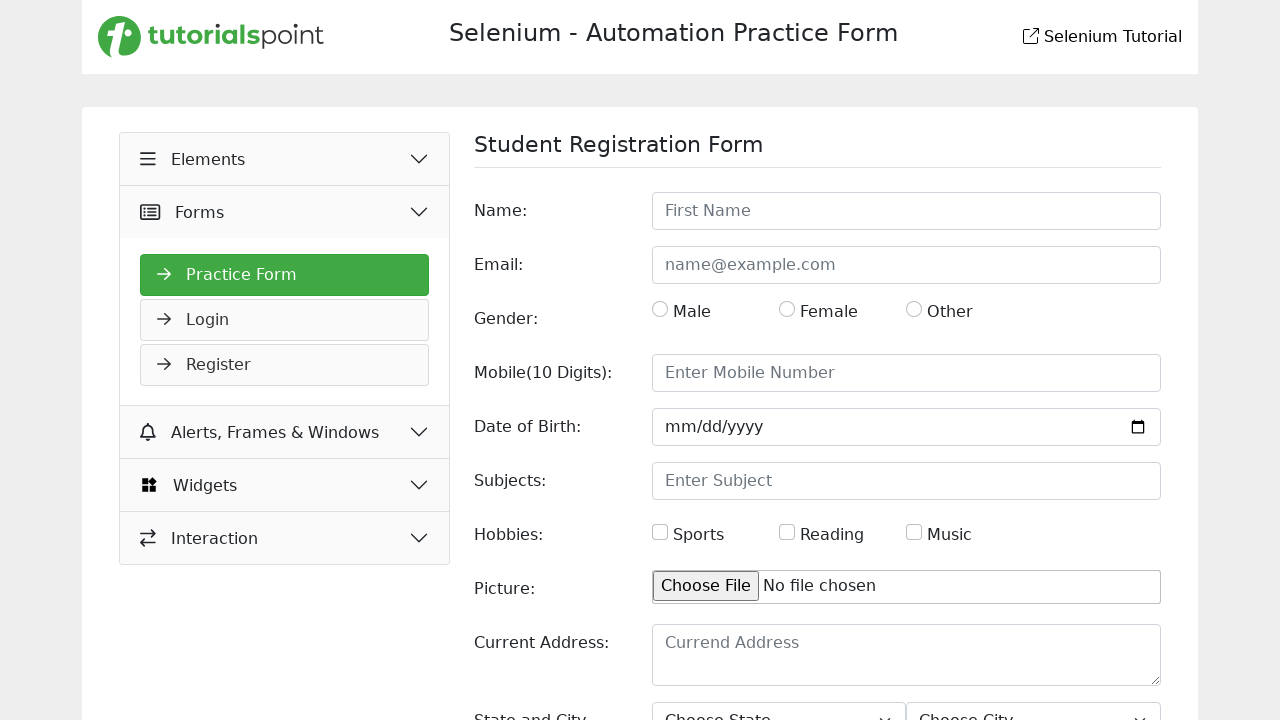

Navigated to Selenium automation practice form
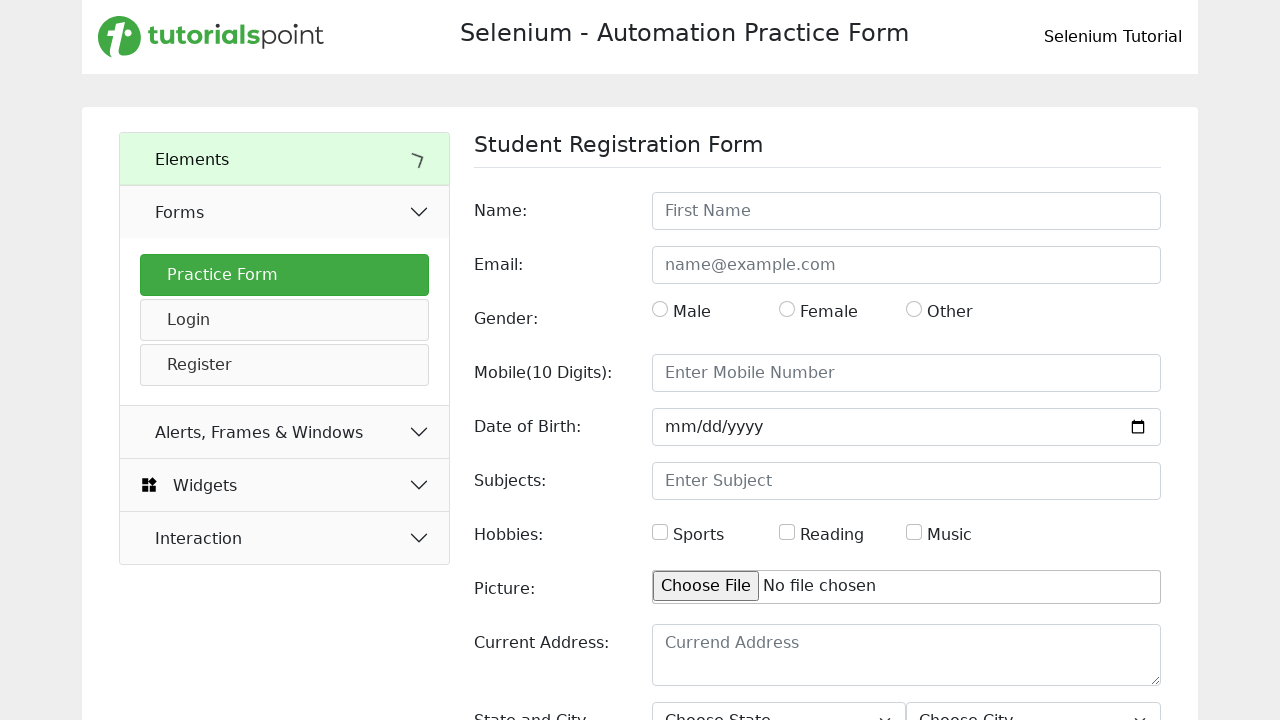

Located all checkboxes on the form
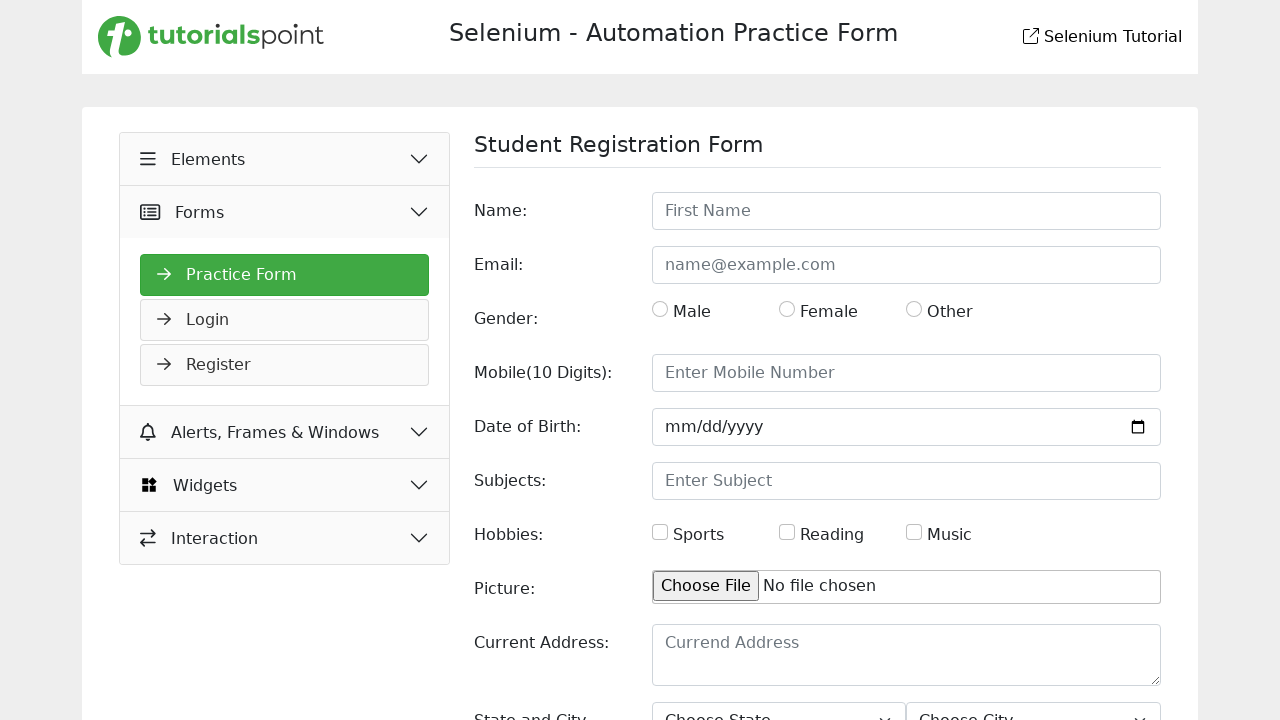

Clicked an unchecked checkbox at (660, 532) on input[type='checkbox'] >> nth=0
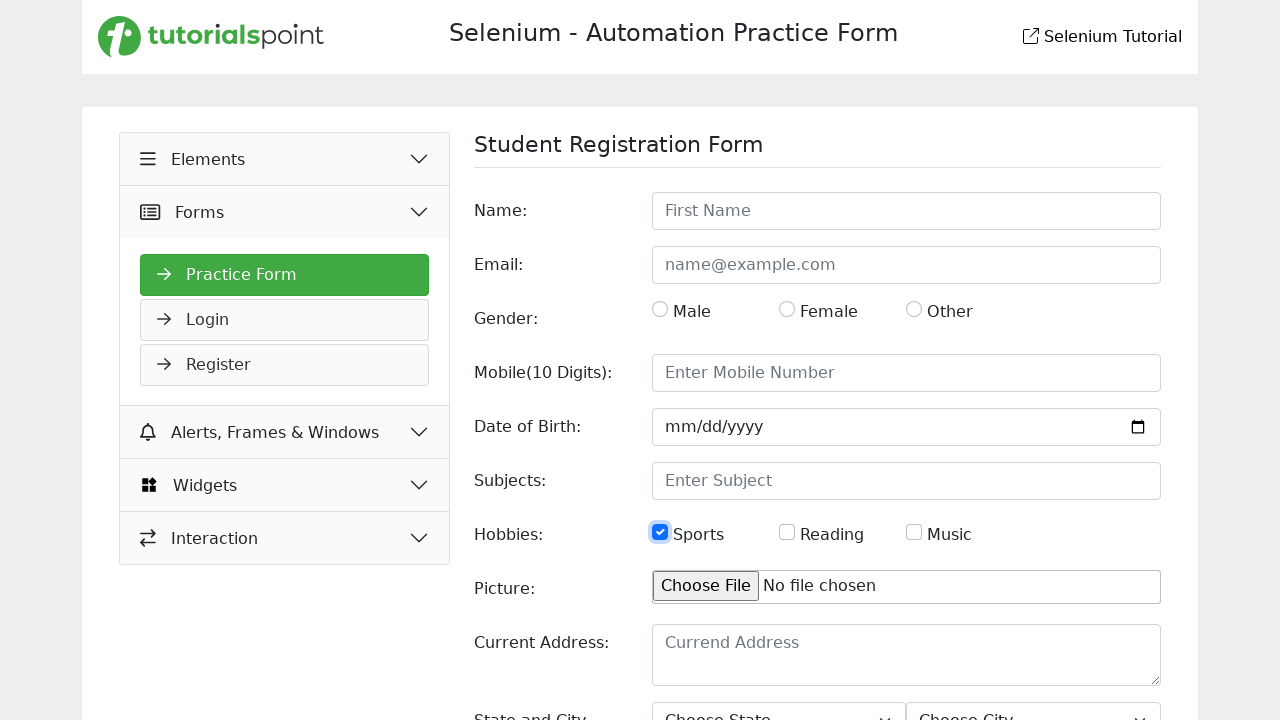

Clicked an unchecked checkbox at (787, 532) on input[type='checkbox'] >> nth=1
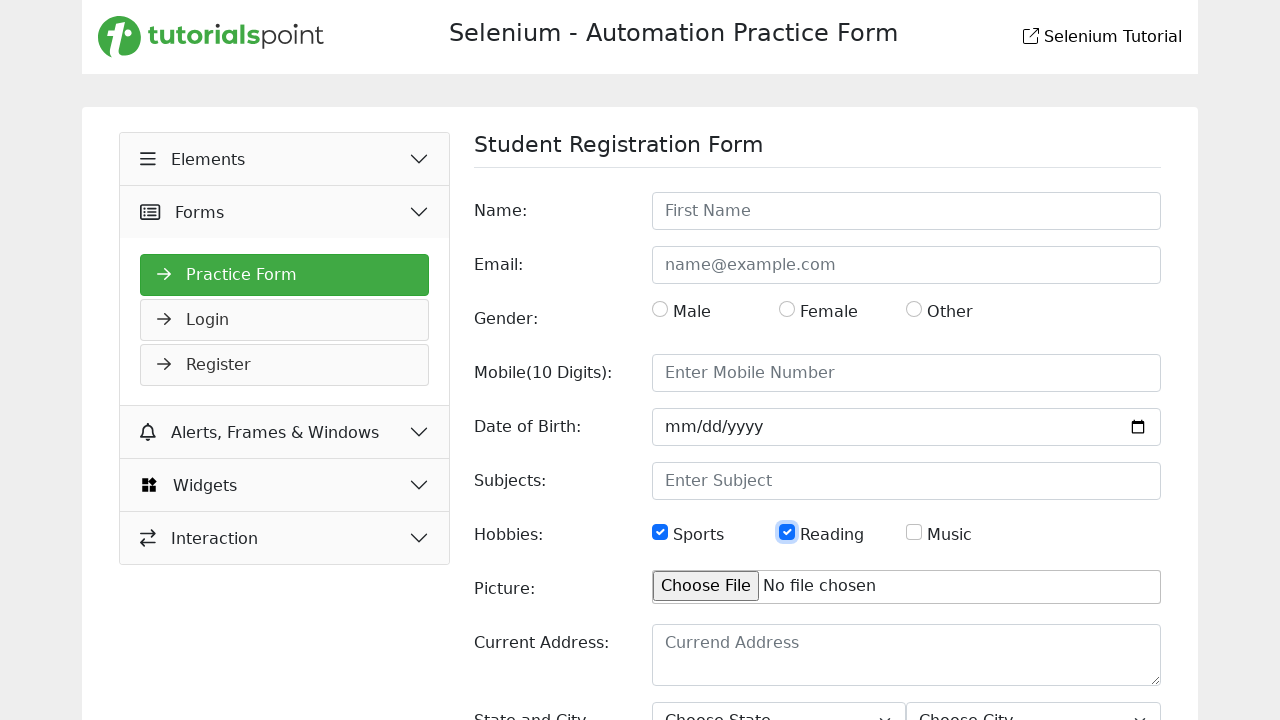

Clicked an unchecked checkbox at (914, 532) on input[type='checkbox'] >> nth=2
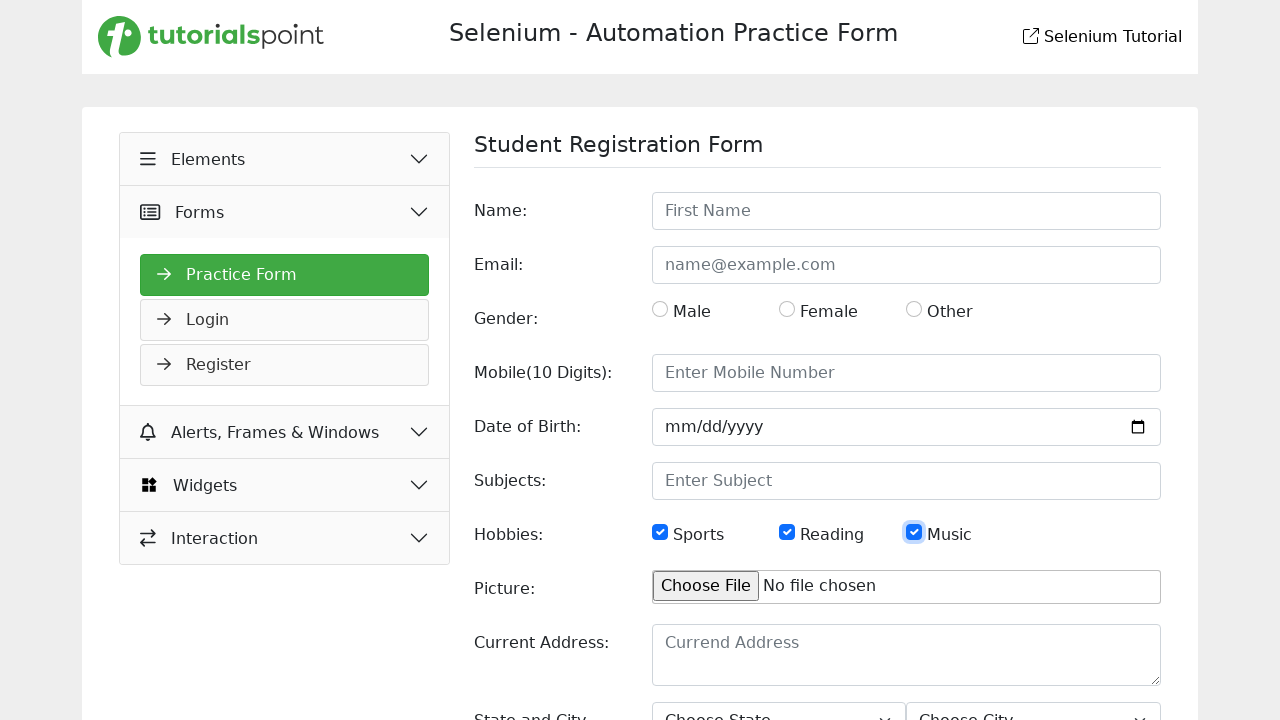

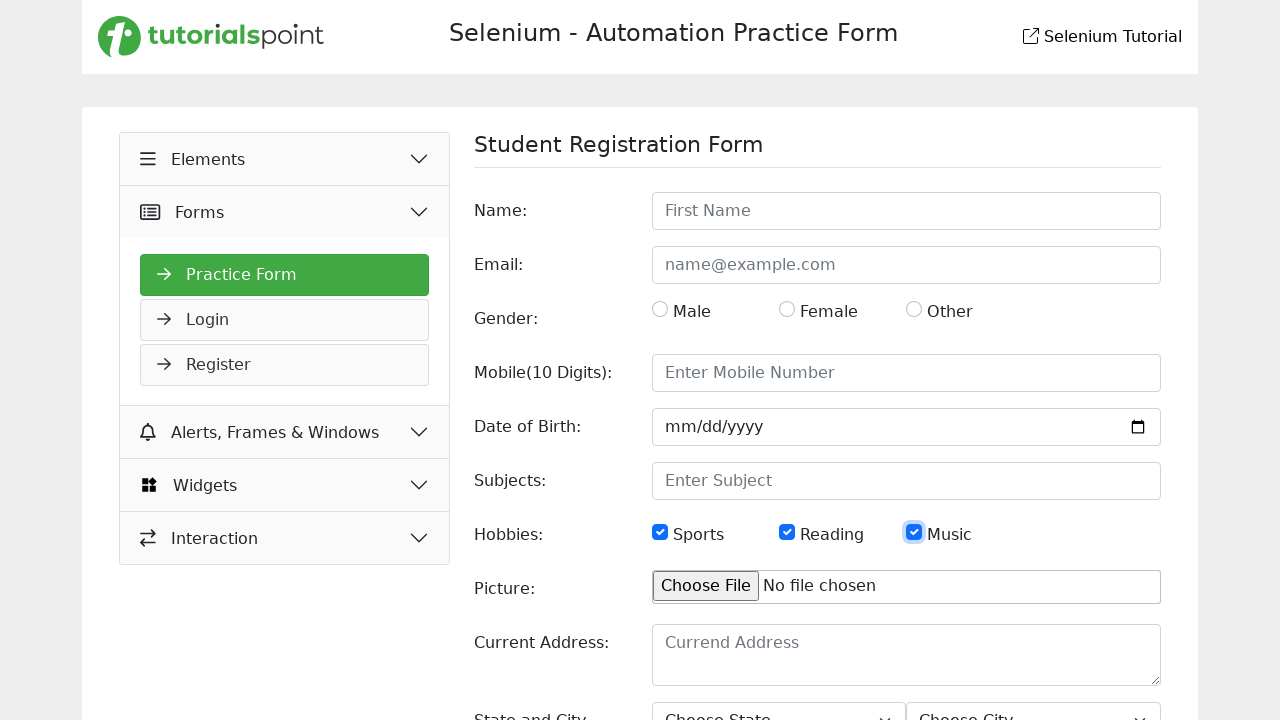